Opens OrangeHRM application and maximizes the window

Starting URL: https://opensource-demo.orangehrmlive.com/web/index.php/auth/login

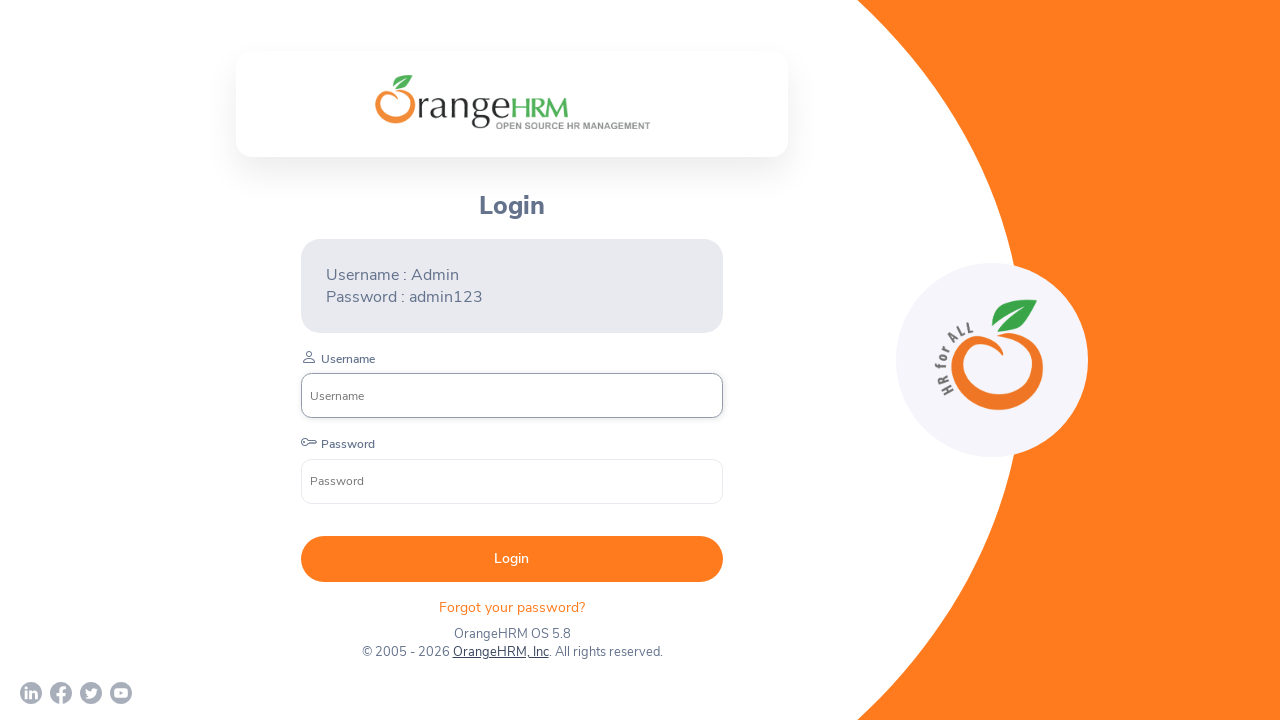

Maximized browser window to 1920x1080
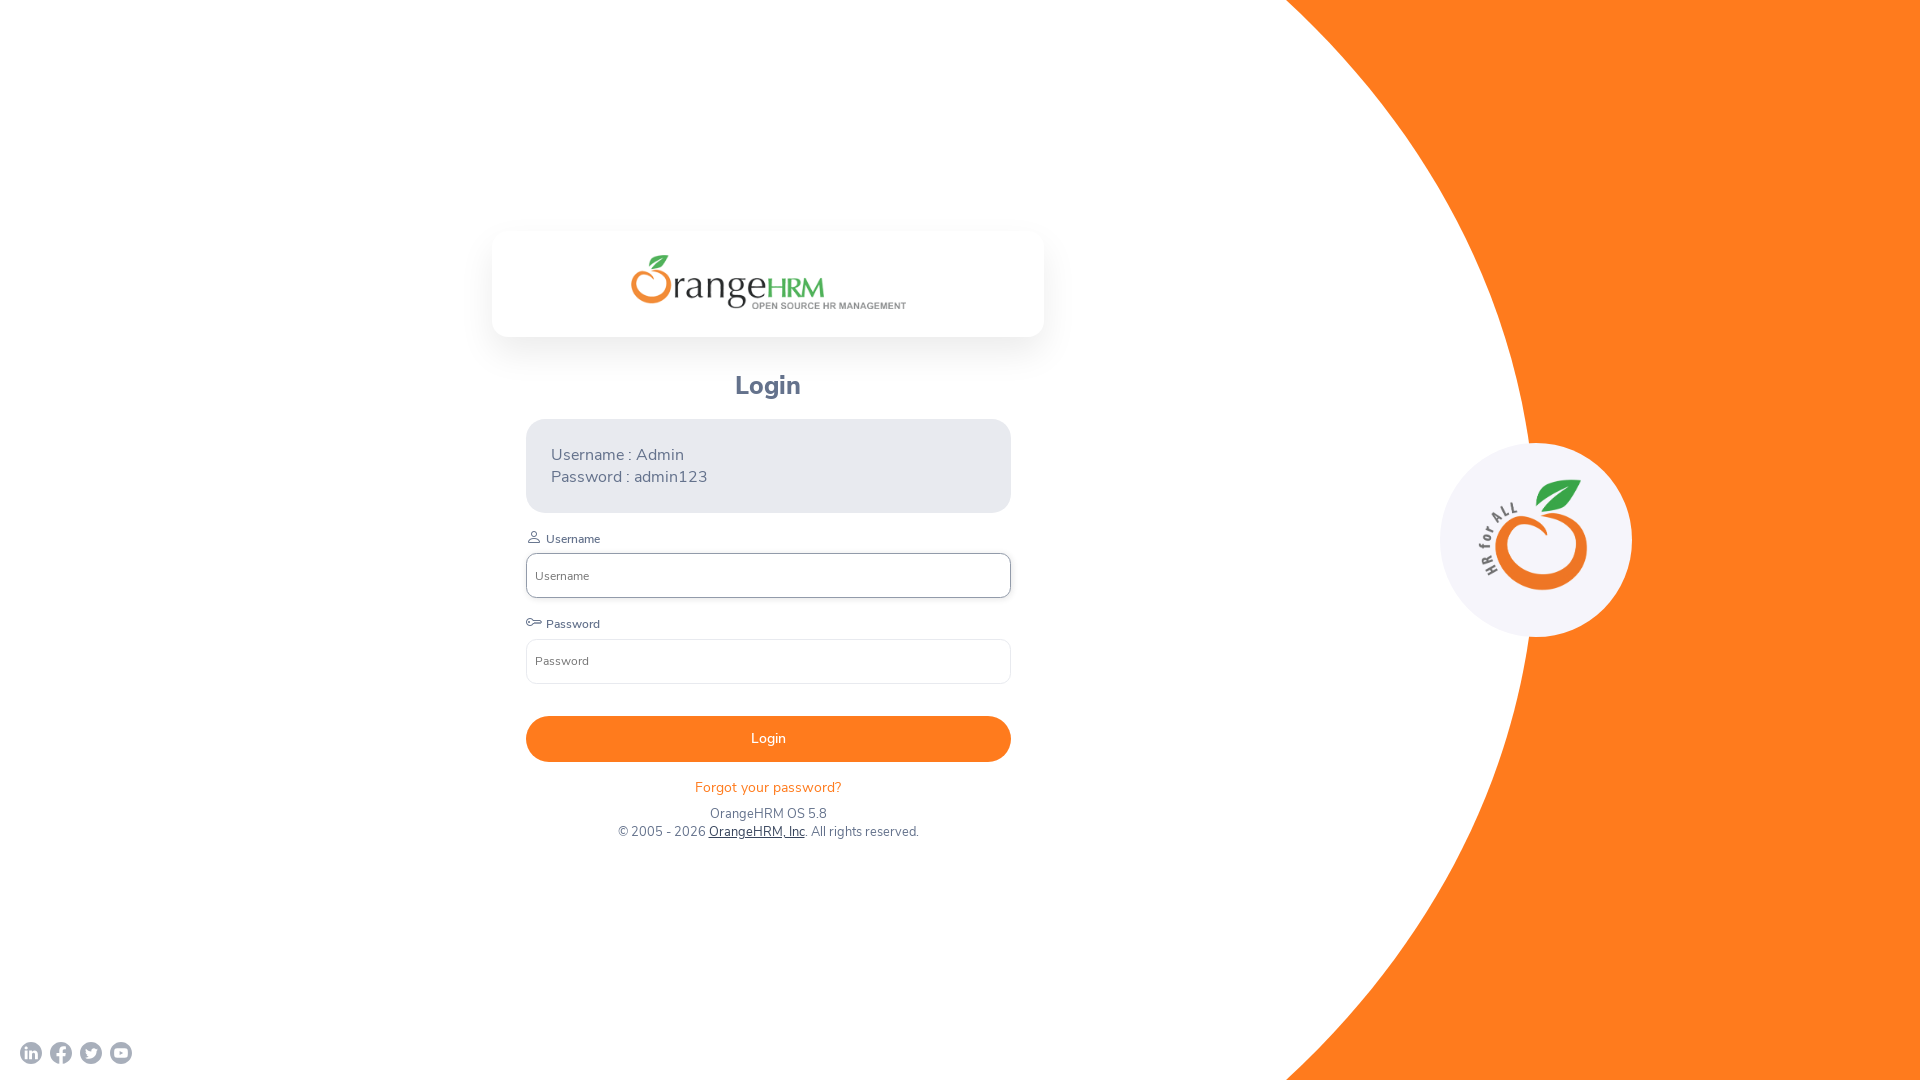

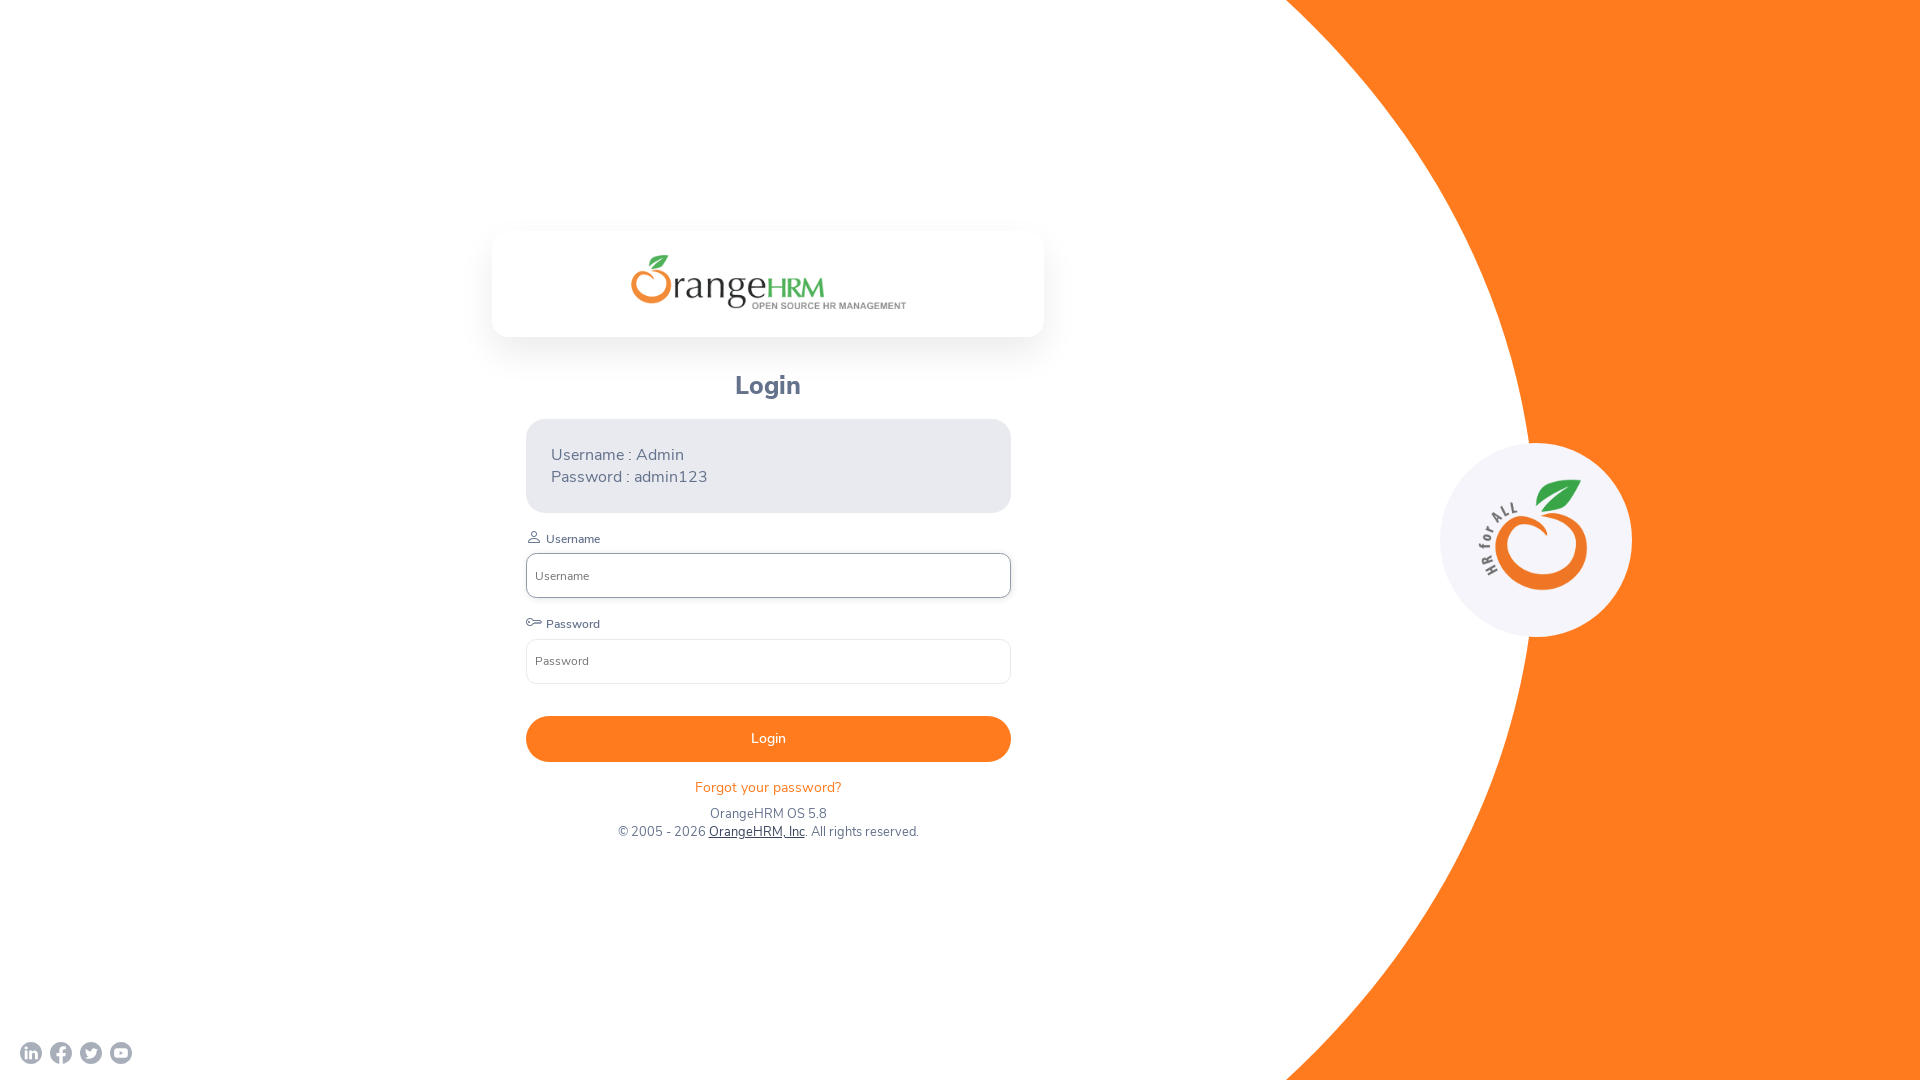